Navigates to a Stepik lesson page to verify the page loads successfully

Starting URL: https://stepik.org/lesson/25969/step/8

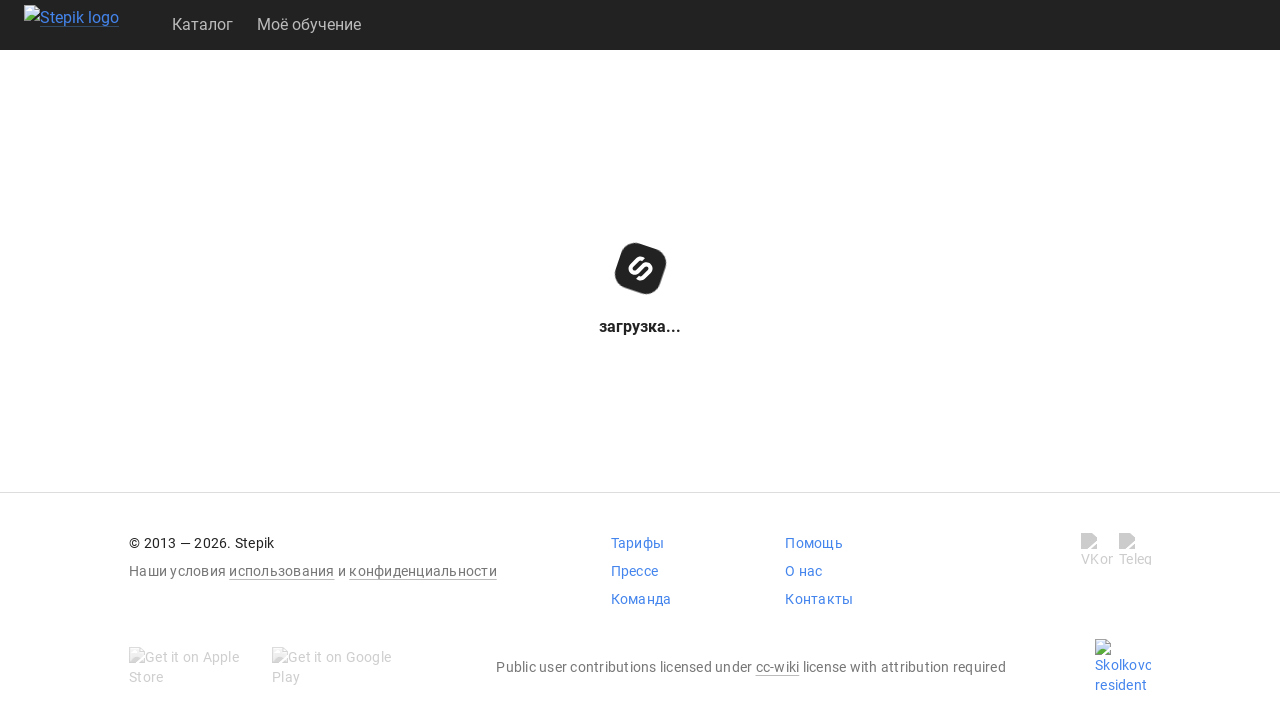

Waited for Stepik lesson page DOM to load
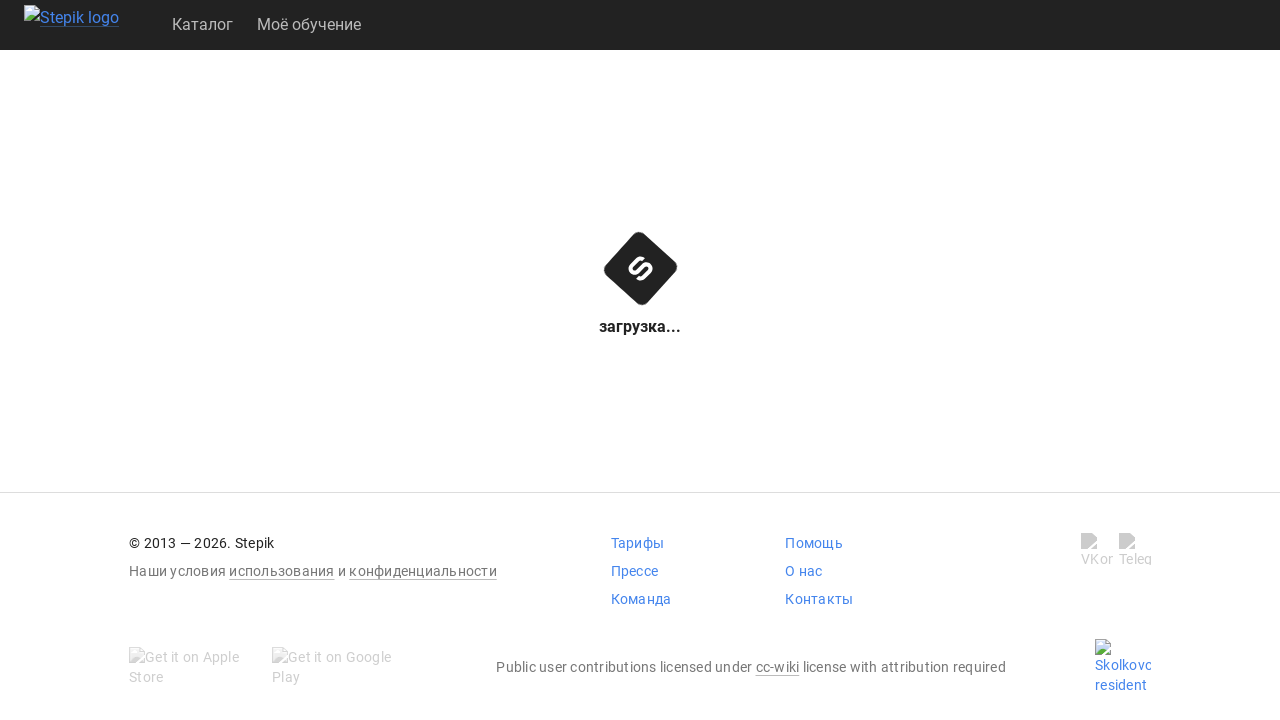

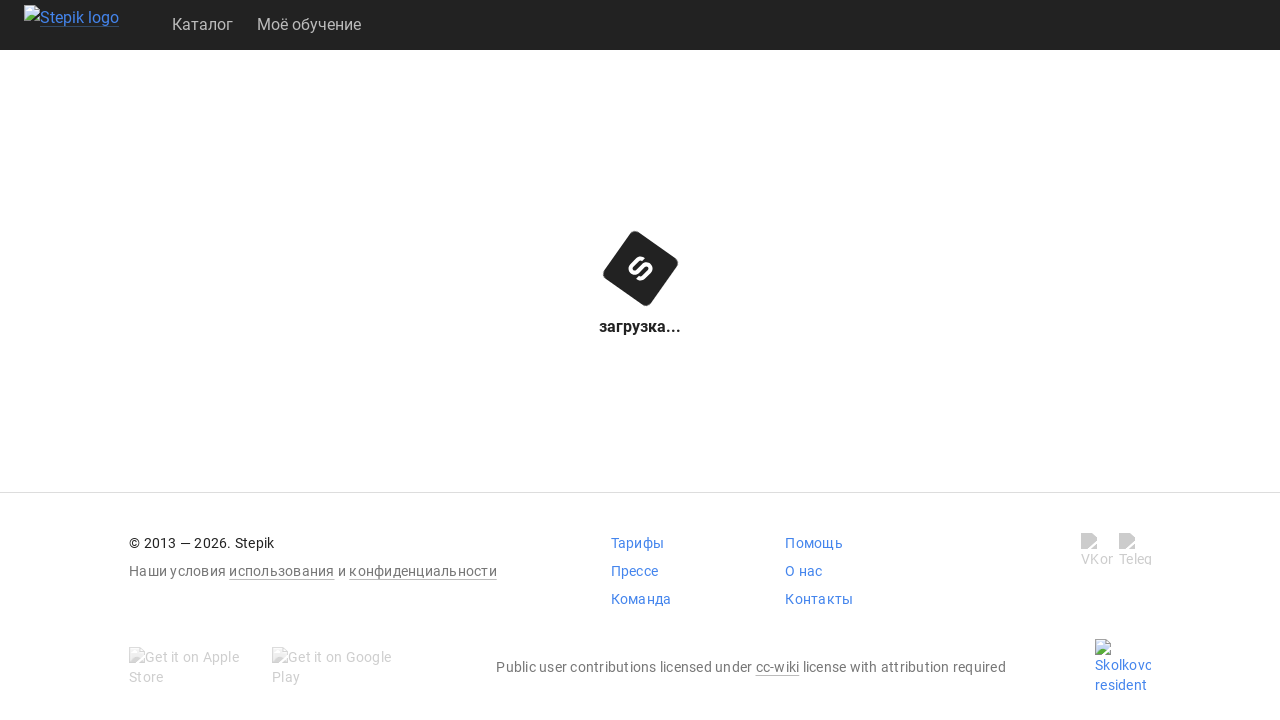